Tests keyboard input events by typing text and performing keyboard shortcuts (Ctrl+A to select all, Ctrl+C to copy)

Starting URL: https://v1.training-support.net/selenium/input-events

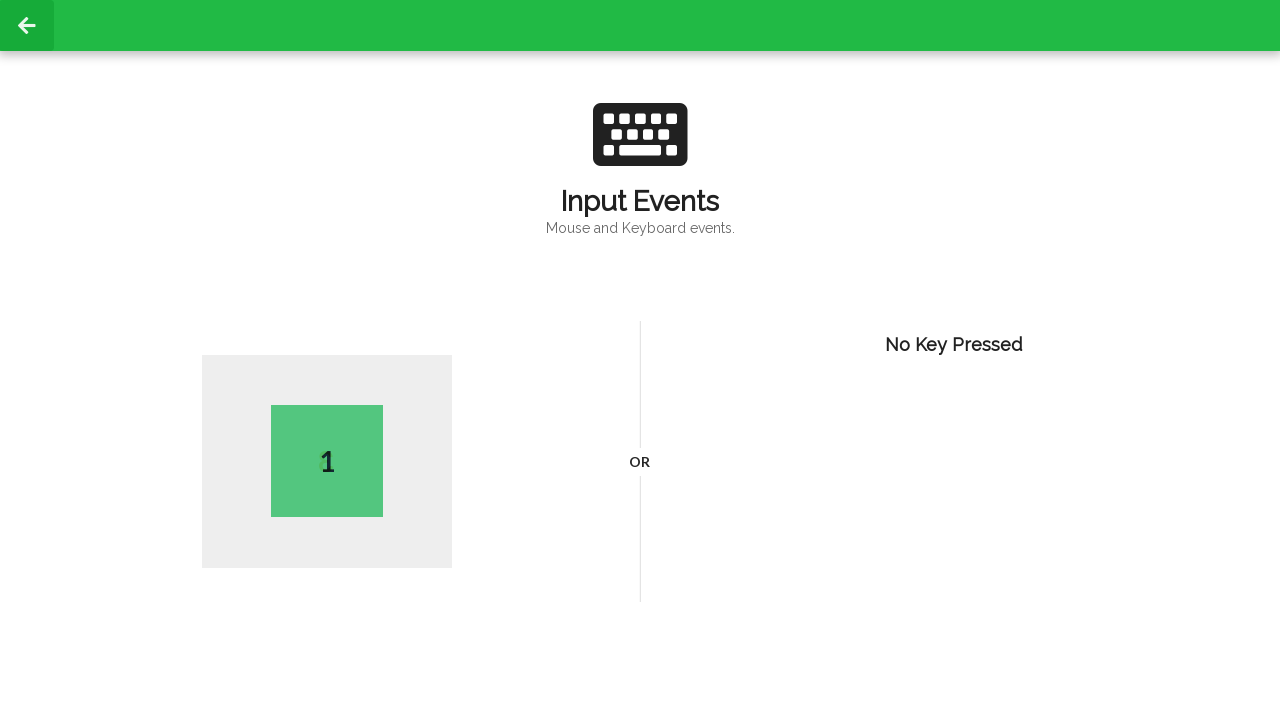

Typed letter 'P' into the input field
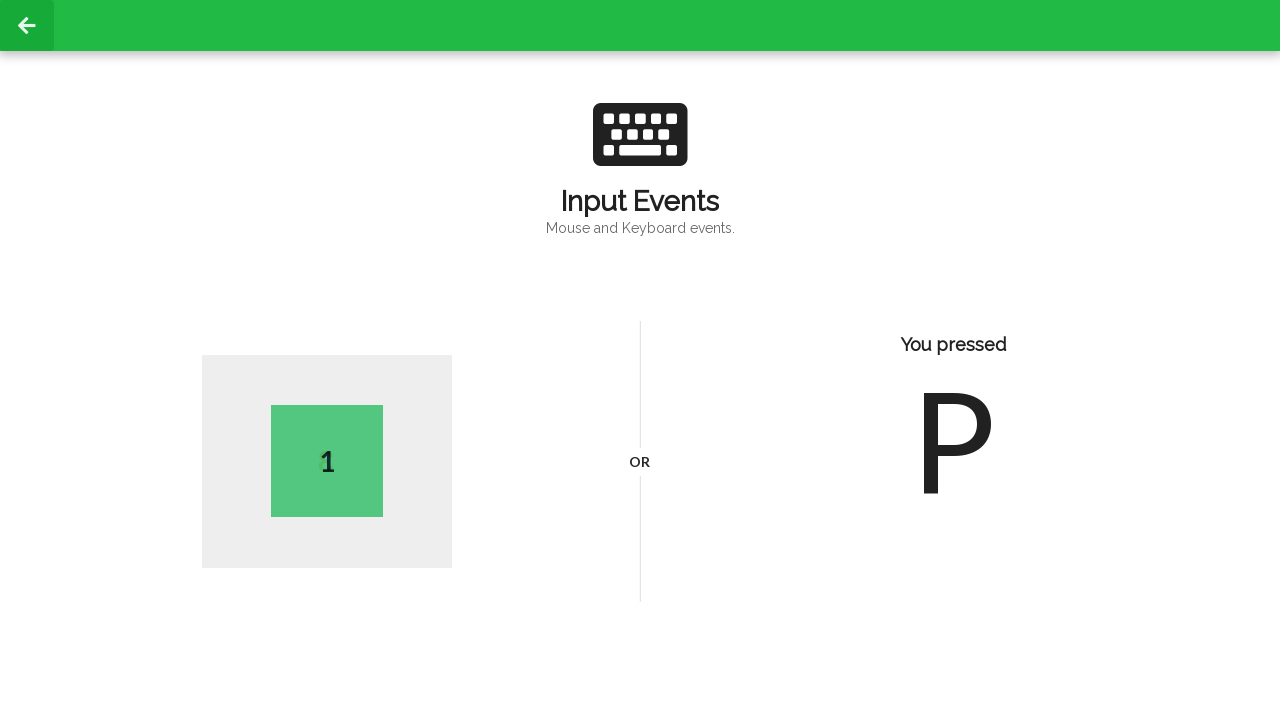

Pressed Control key down
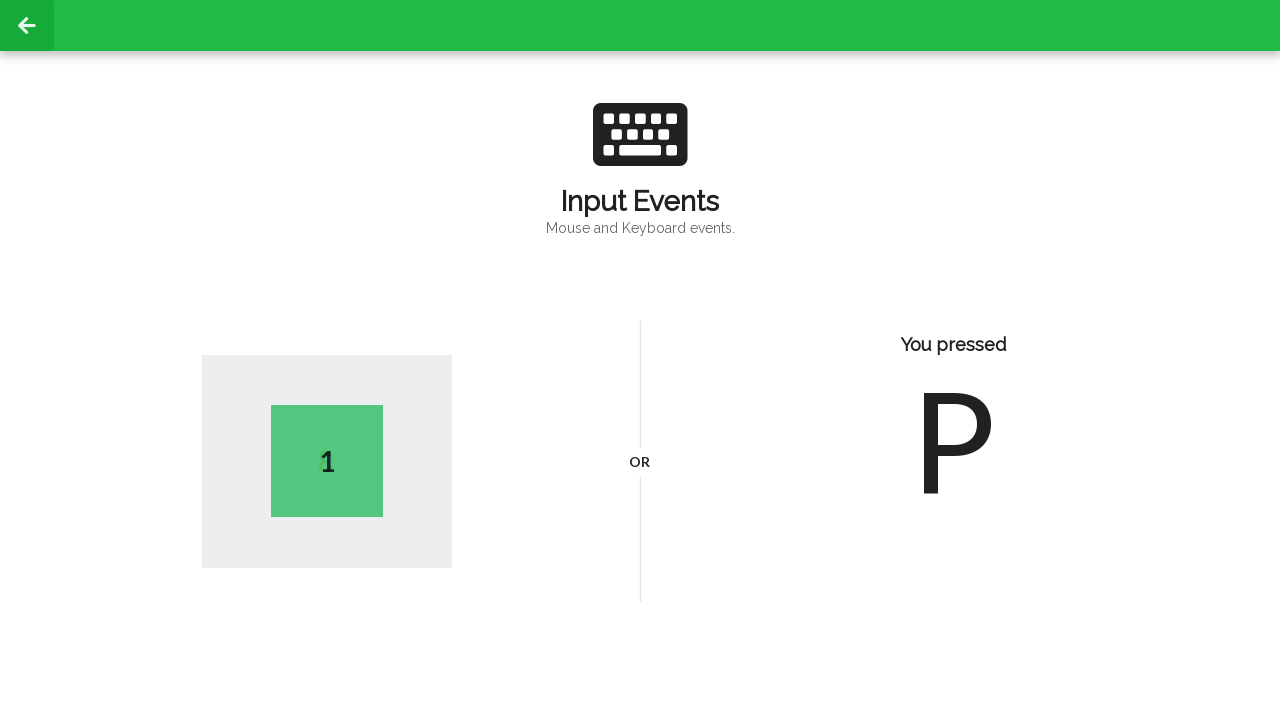

Pressed 'a' key to select all text (Ctrl+A)
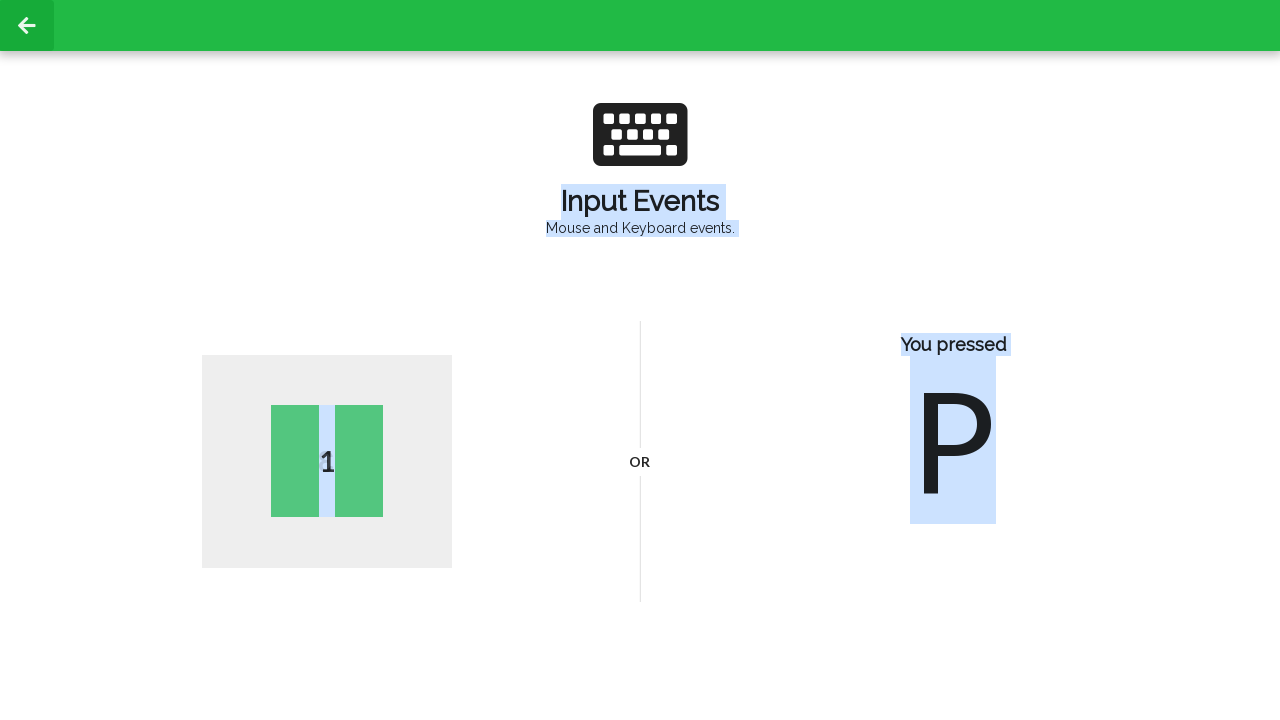

Released Control key
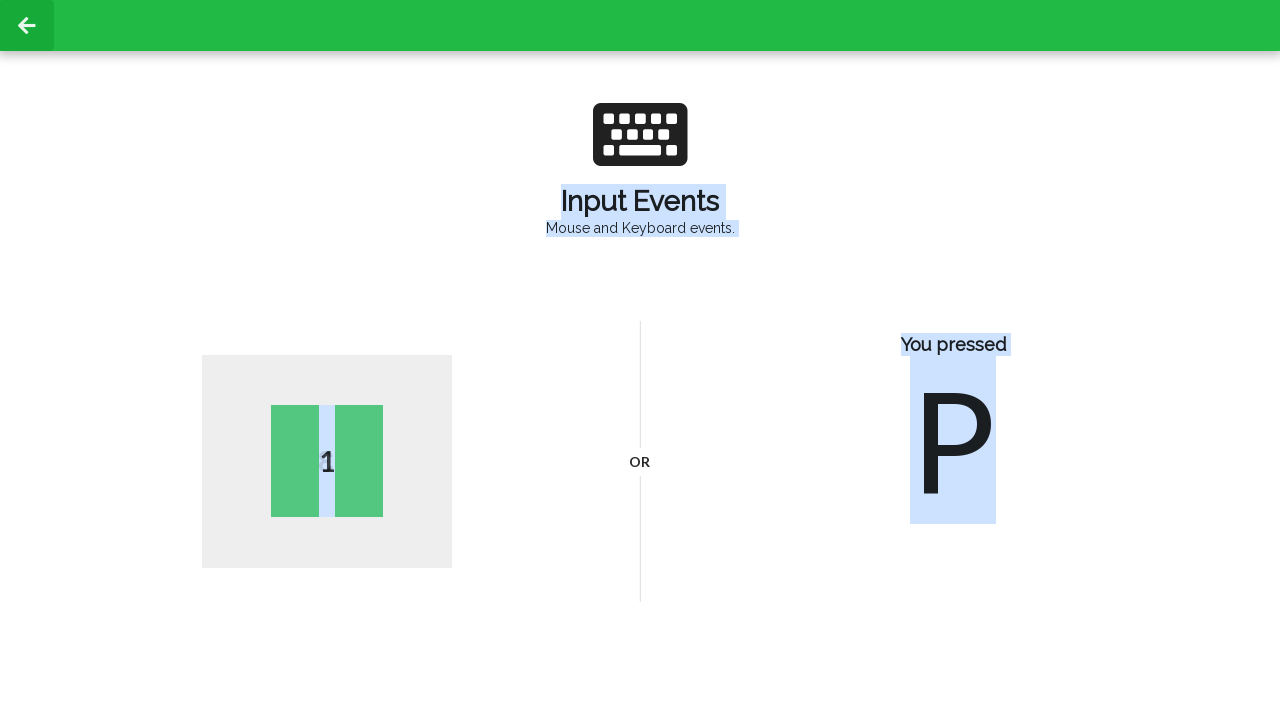

Pressed Control key down for copy operation
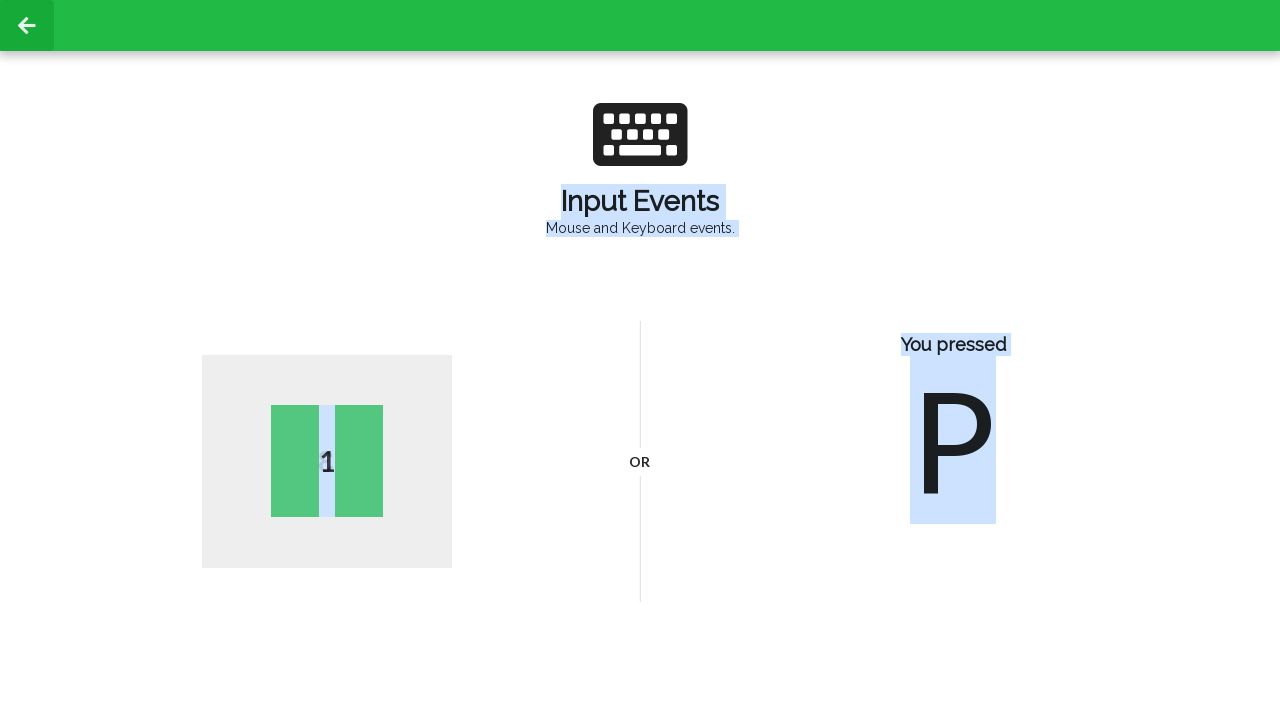

Pressed 'c' key to copy selected text (Ctrl+C)
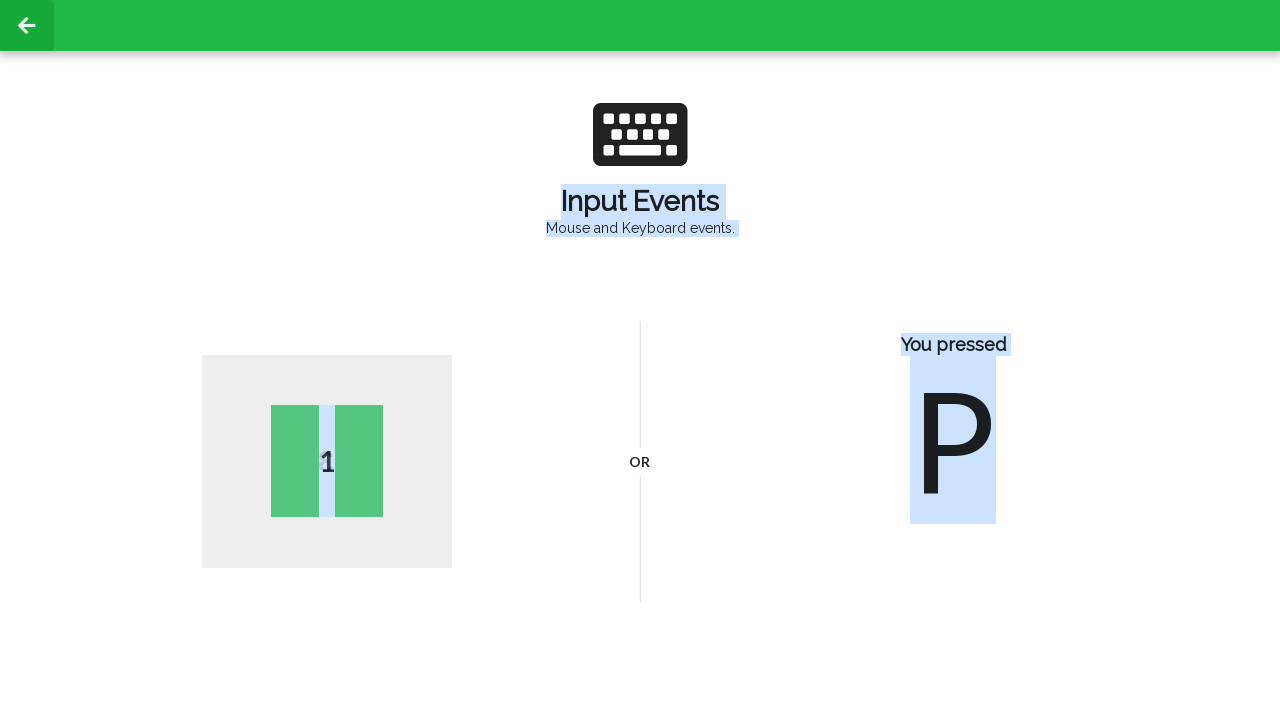

Released Control key after copy operation
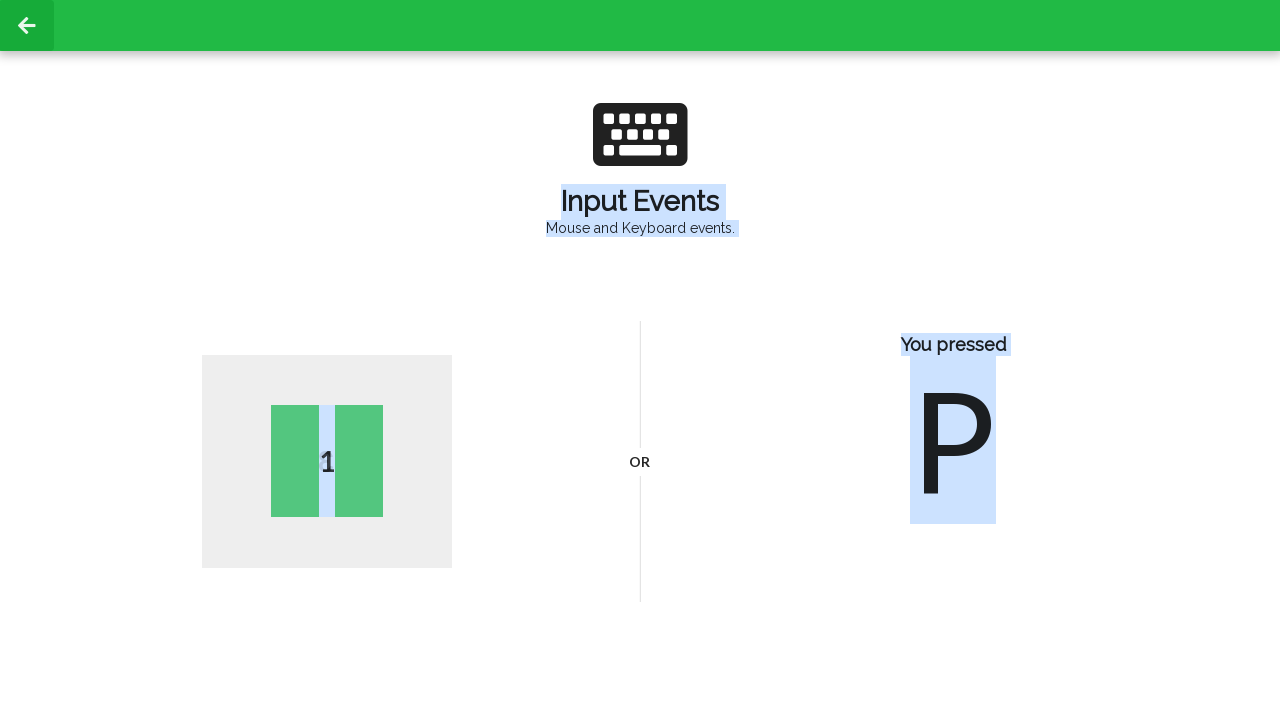

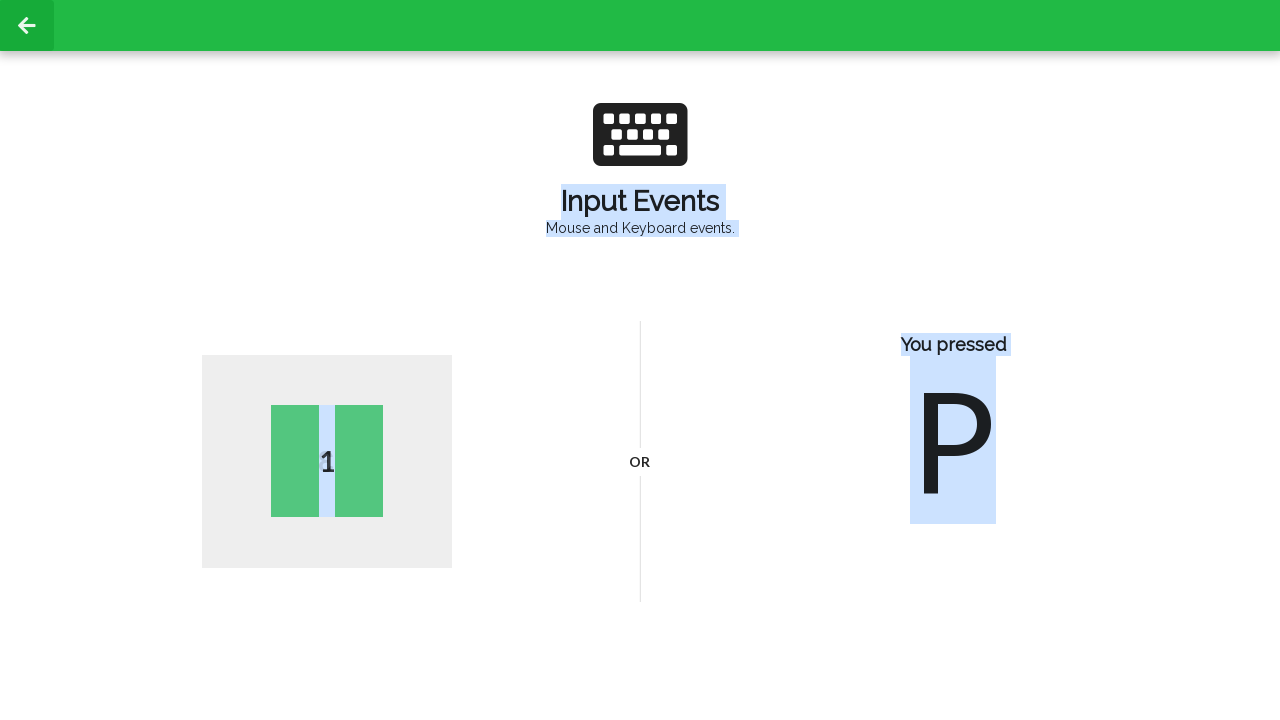